Tests dynamic properties page by waiting for a button to become enabled after 5 seconds and verifying it is clickable

Starting URL: https://demoqa.com/dynamic-properties

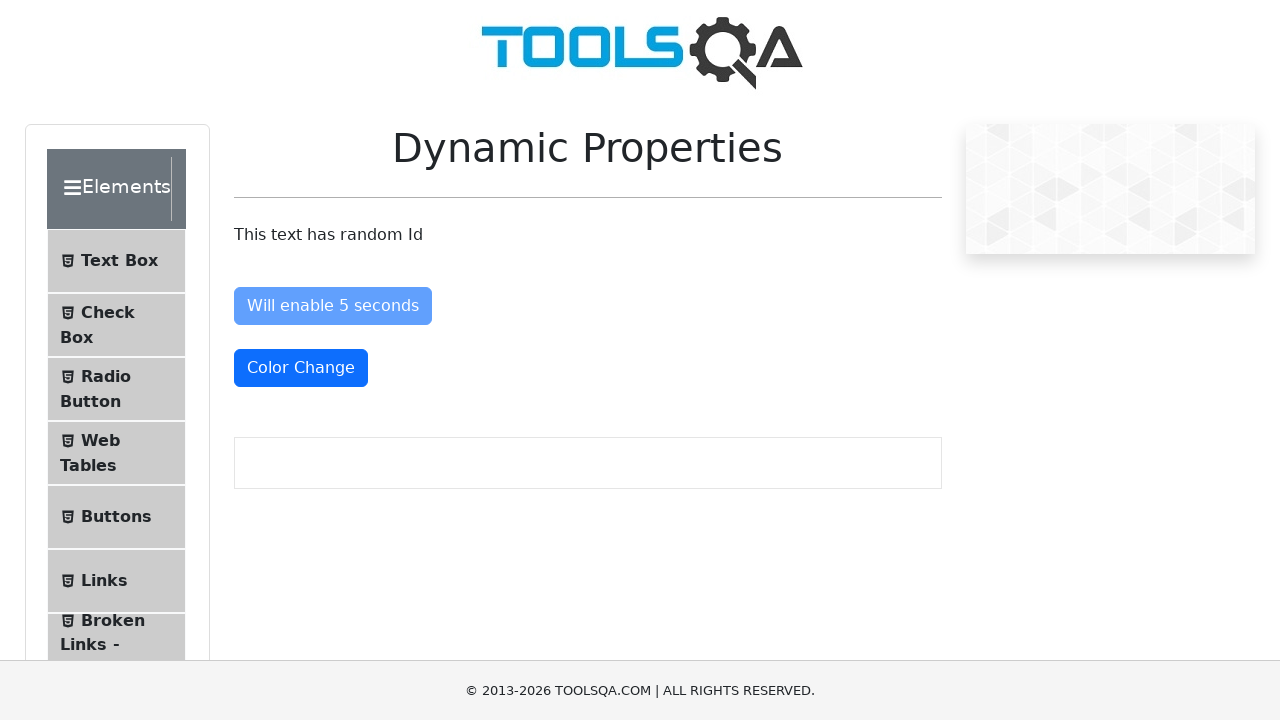

Button with id 'enableAfter' became visible
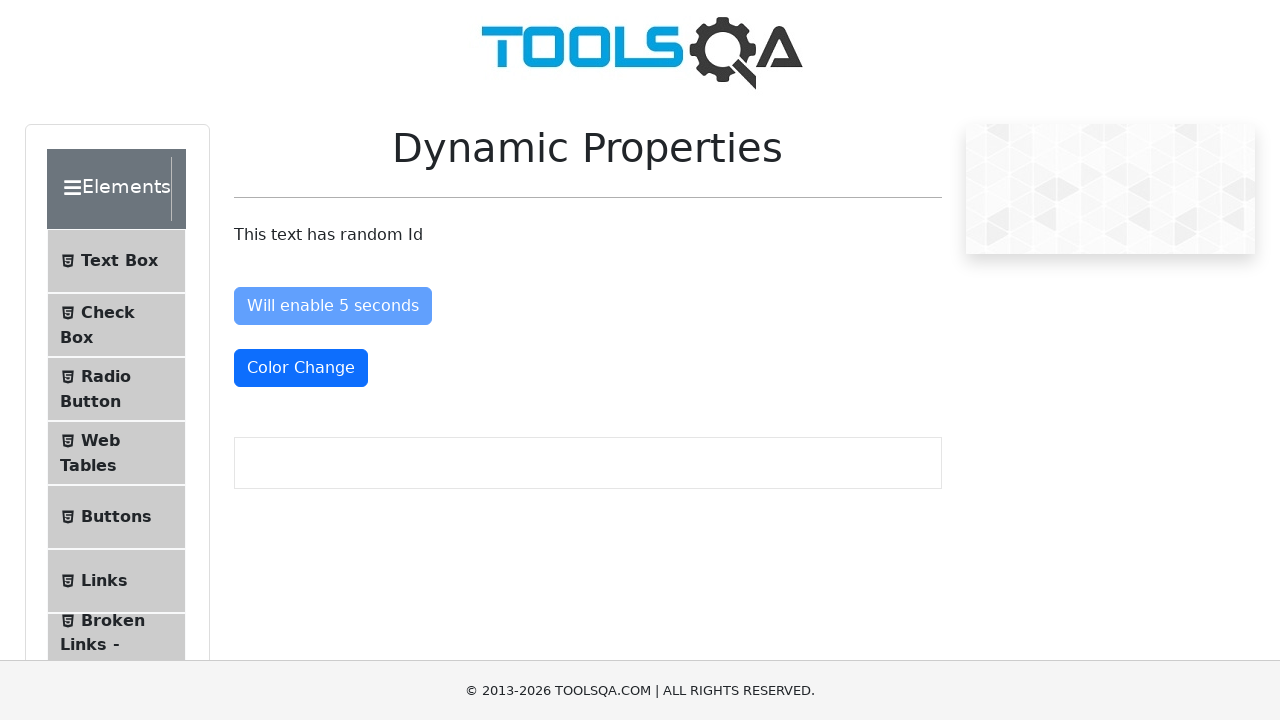

Button 'enableAfter' became enabled after 5 seconds
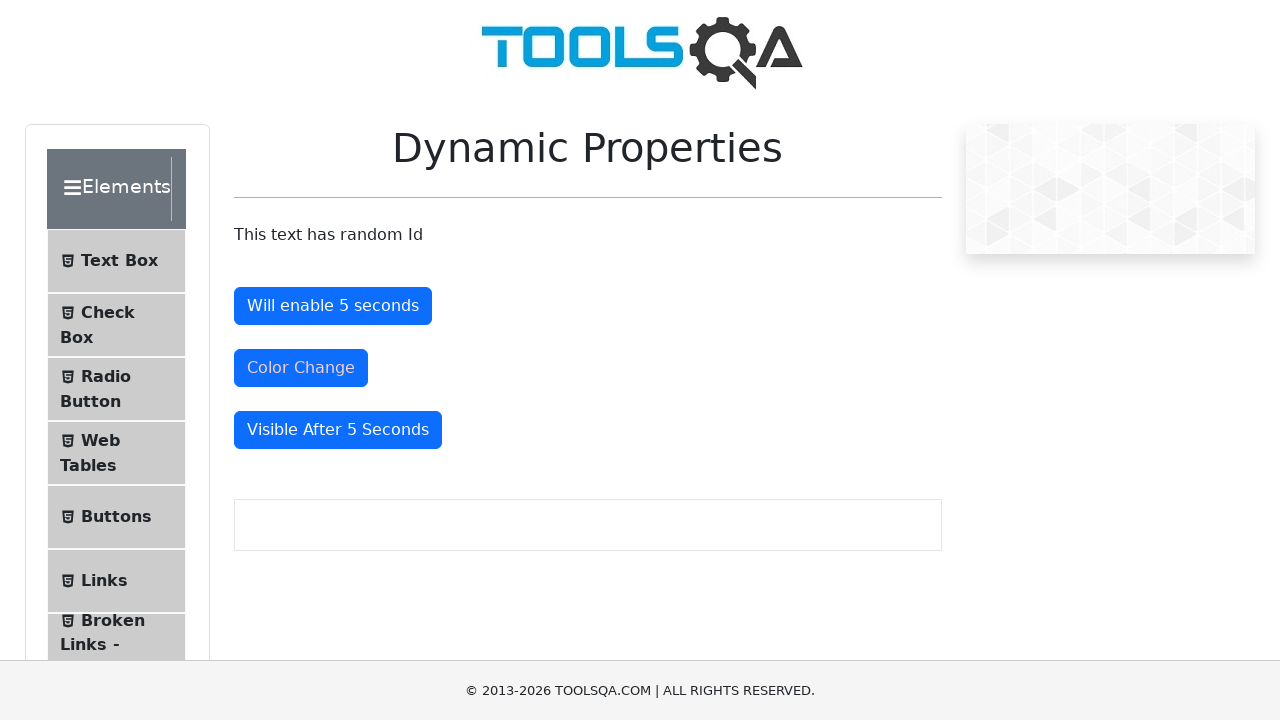

Verified that button 'enableAfter' is enabled and clickable
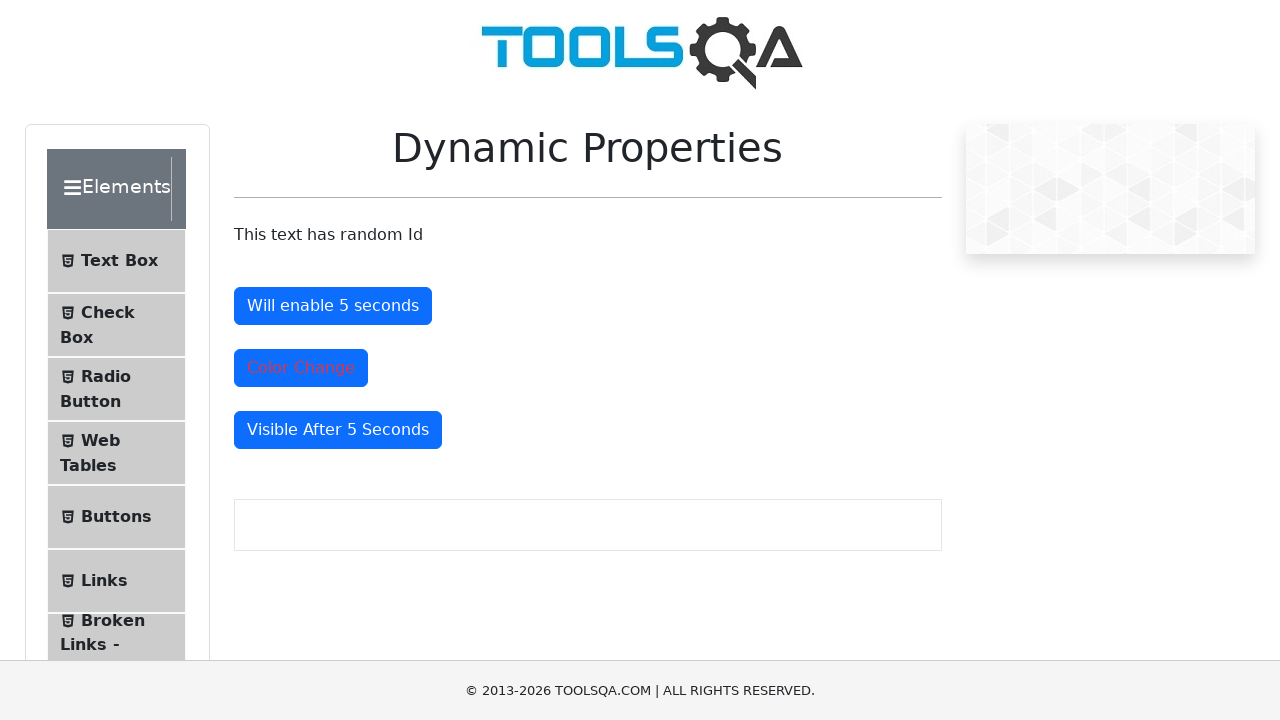

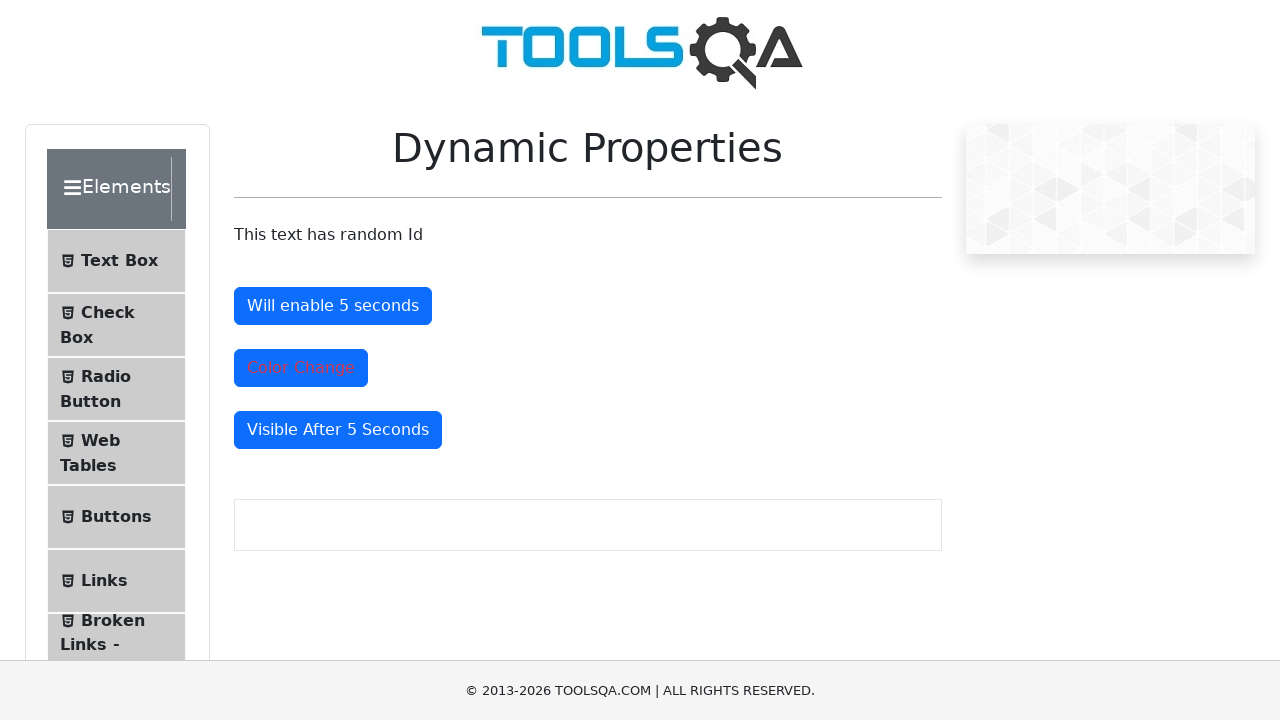